Tests file upload functionality by selecting a file, clicking the upload button, and verifying the "File Uploaded!" confirmation message is displayed.

Starting URL: https://the-internet.herokuapp.com/upload

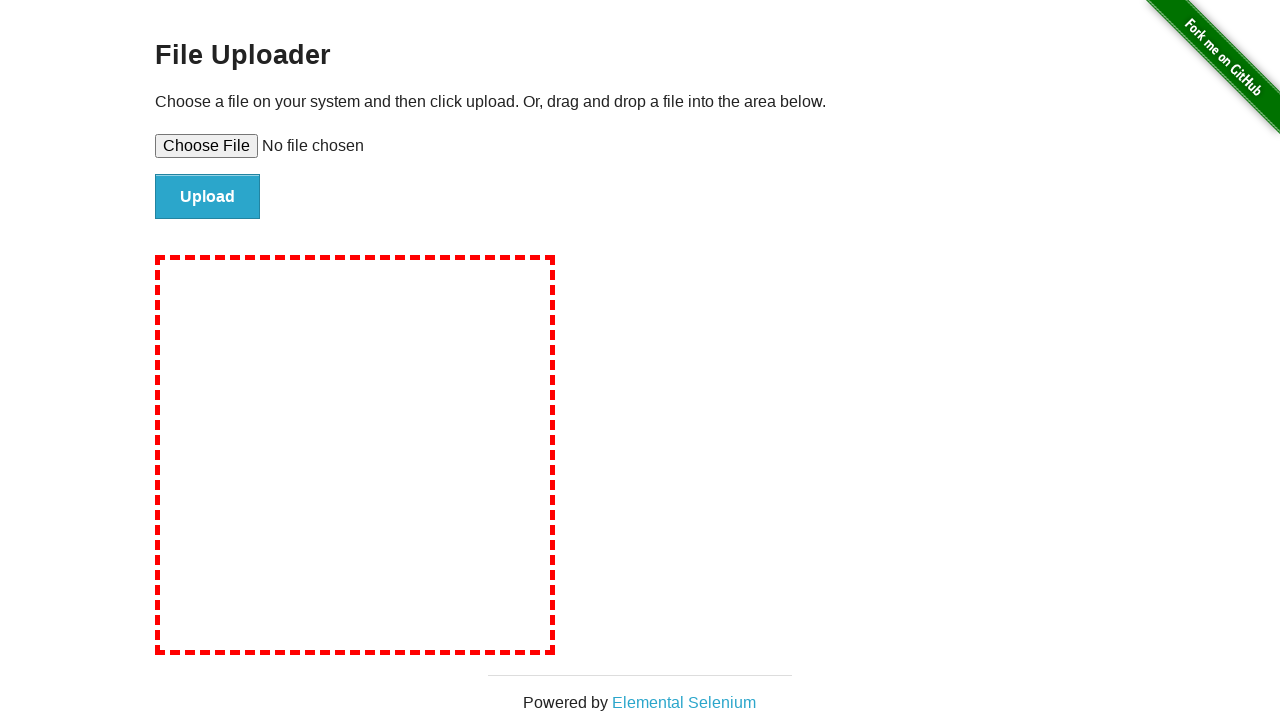

Created temporary test file for upload
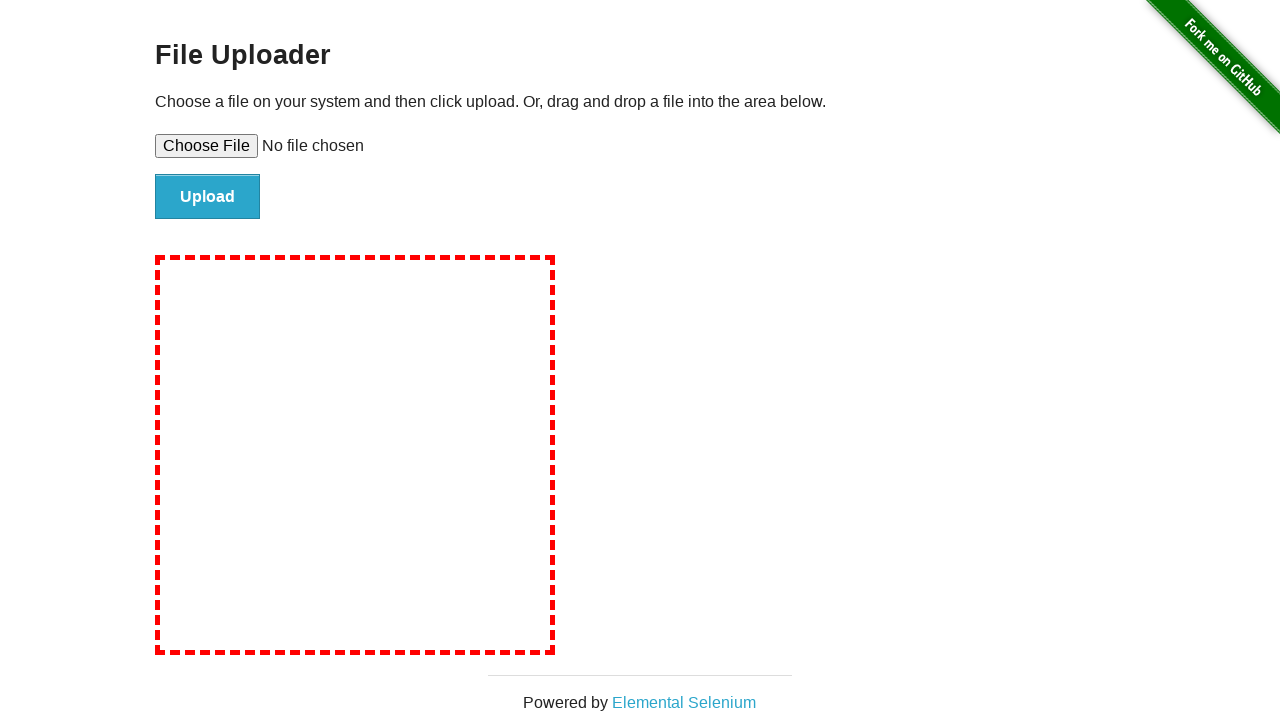

Selected test file for upload using file input
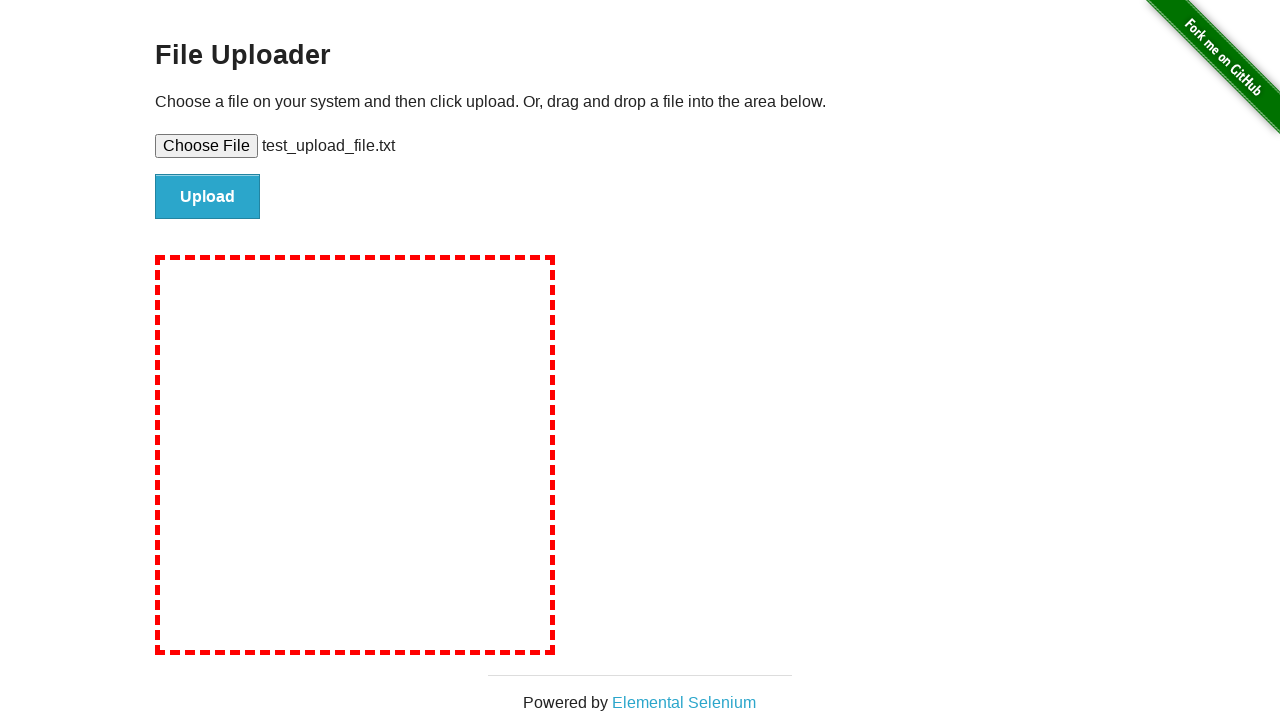

Clicked the Upload button at (208, 197) on #file-submit
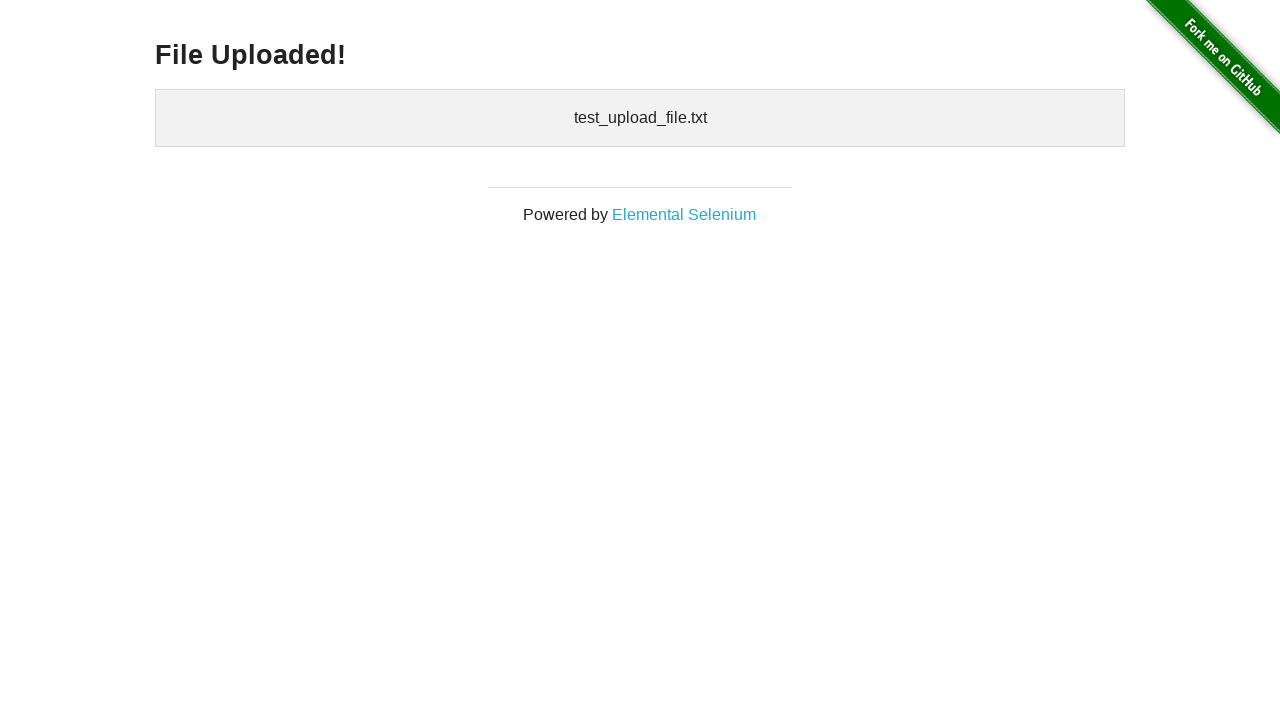

Waited for 'File Uploaded!' confirmation message to appear
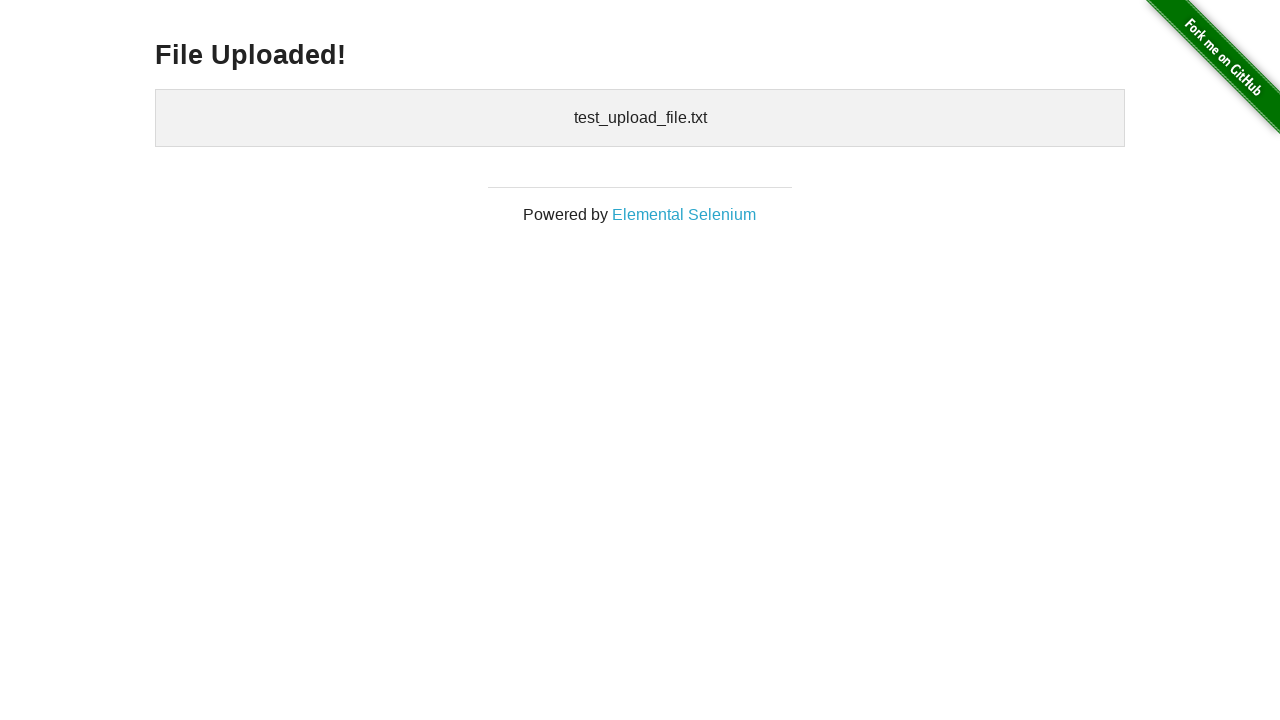

Verified 'File Uploaded!' message is visible
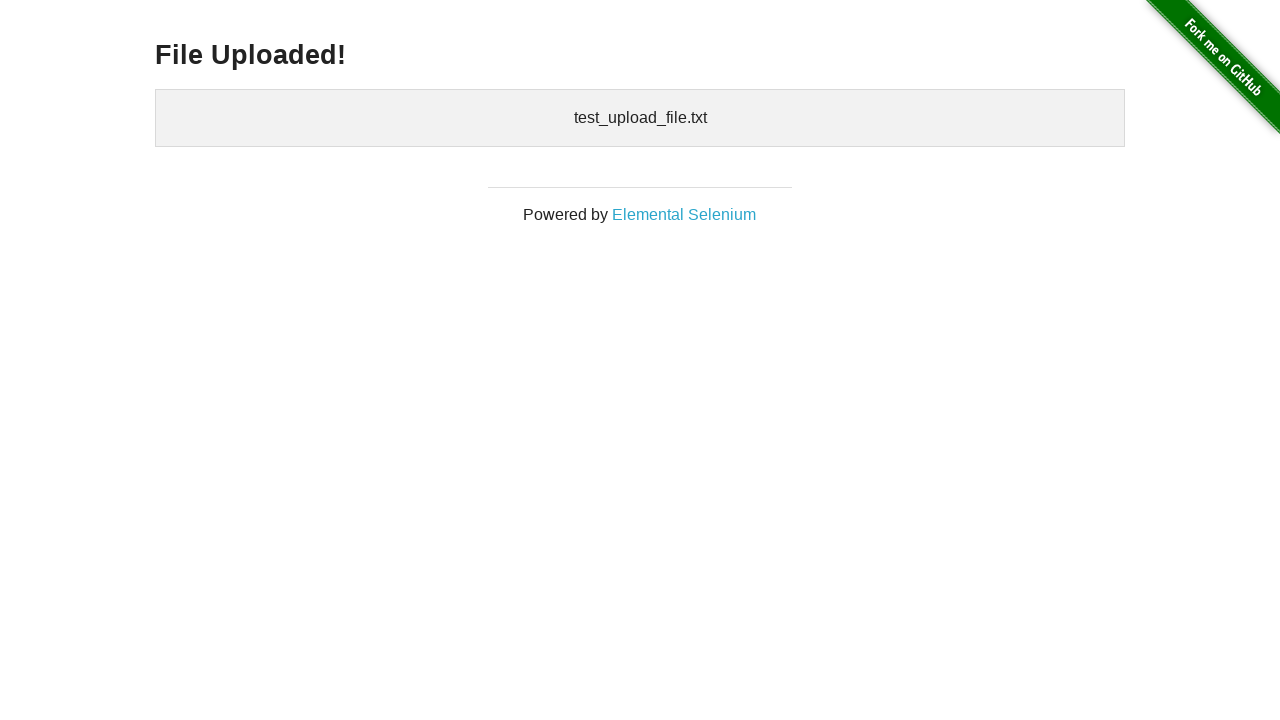

Cleaned up temporary test file
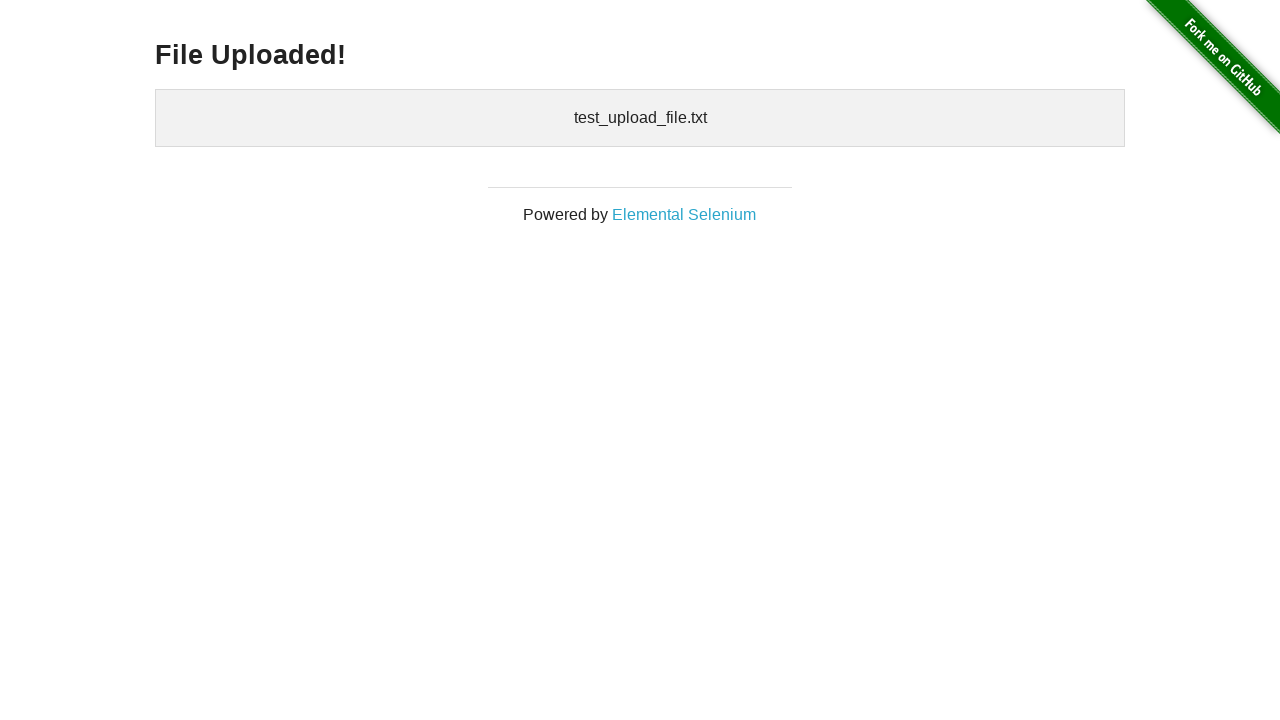

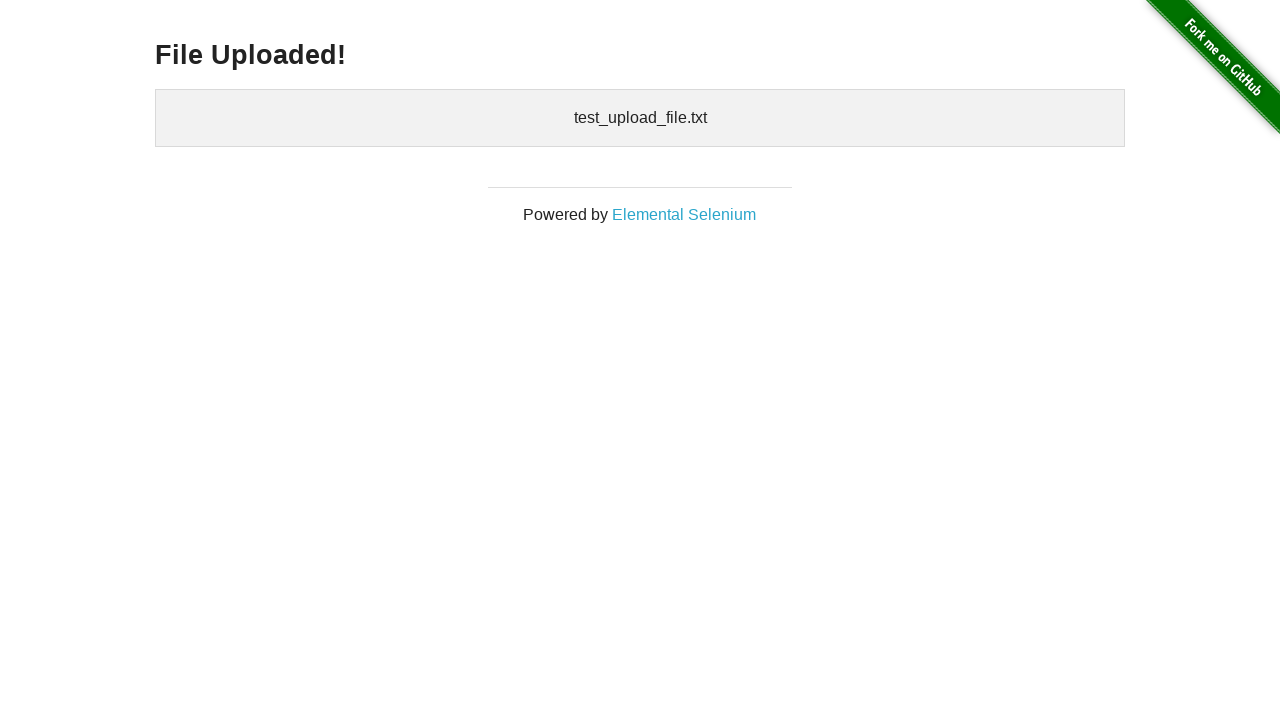